Tests dropdown functionality by navigating to the dropdown page and selecting different options from a dropdown menu

Starting URL: https://the-internet.herokuapp.com/

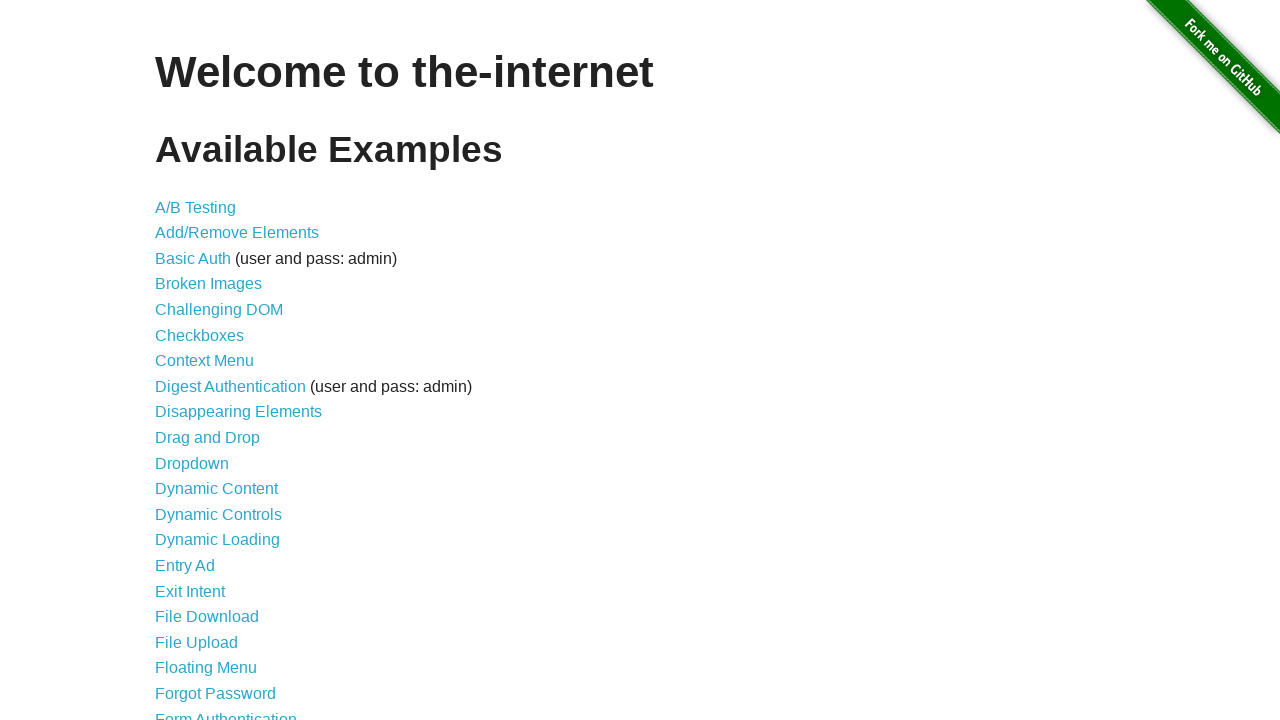

Verified welcome page loaded with correct heading
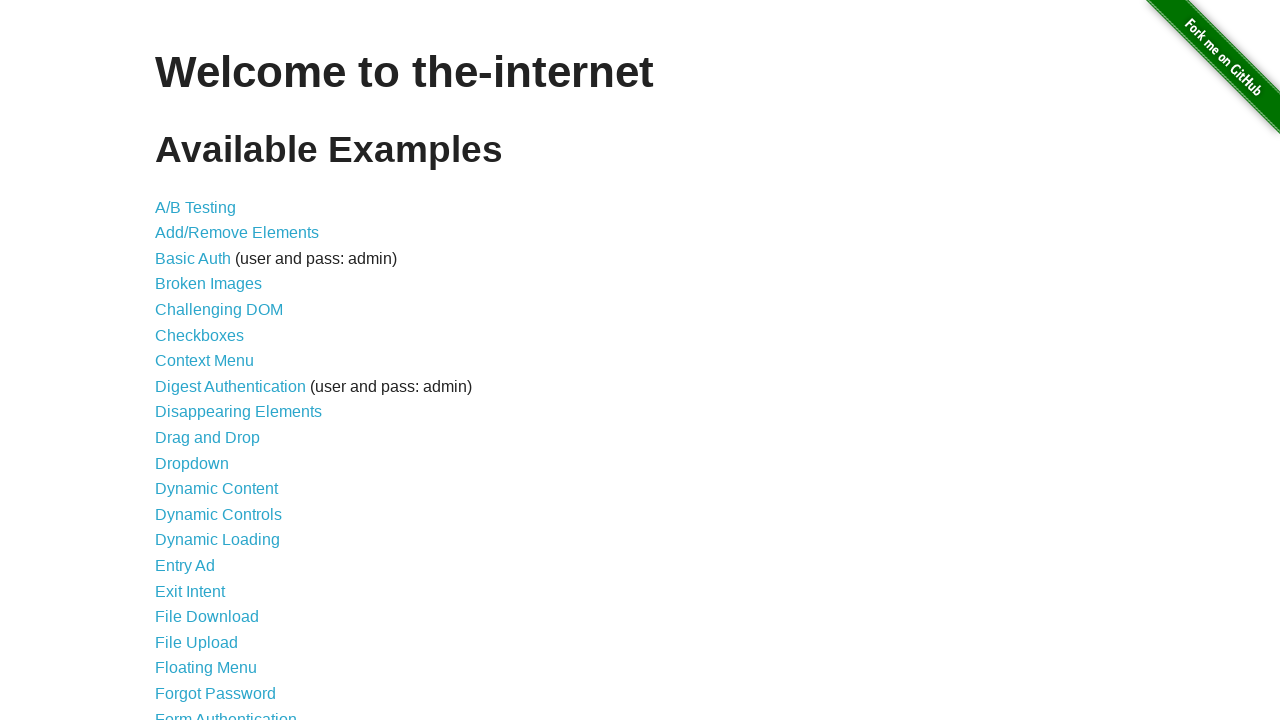

Clicked on Dropdown link at (192, 463) on text=Dropdown
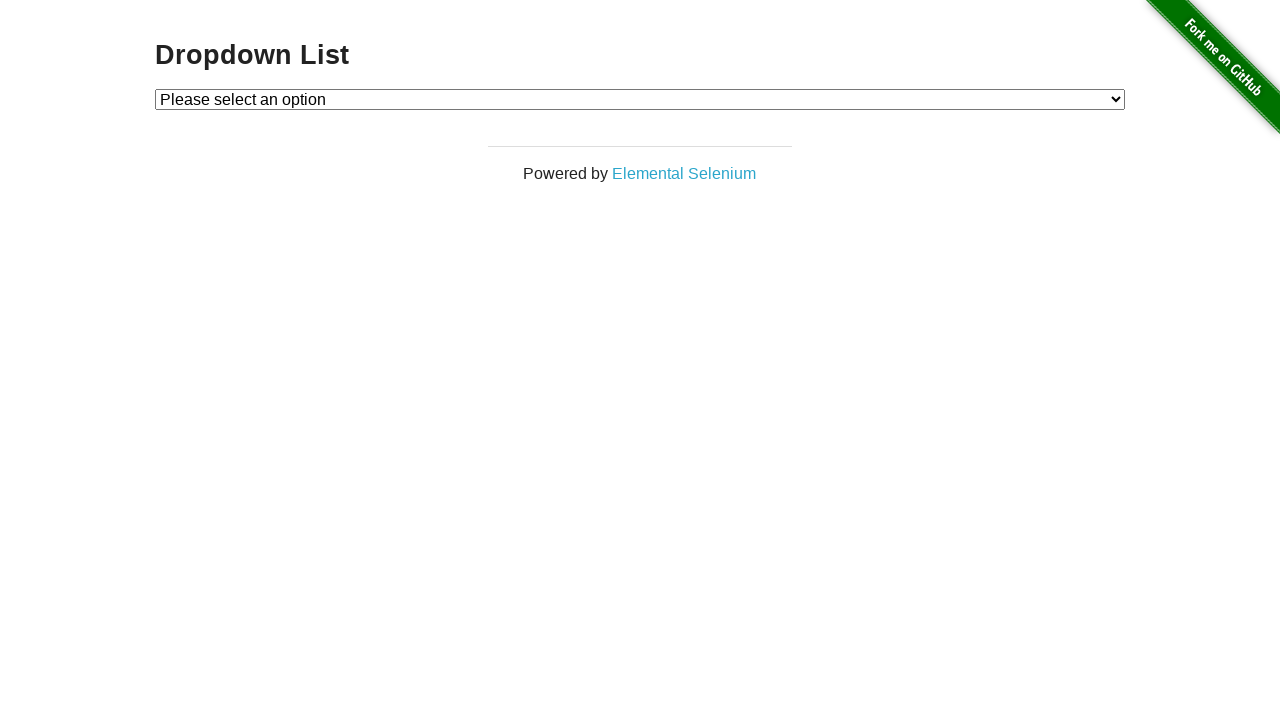

Verified dropdown page loaded with correct heading
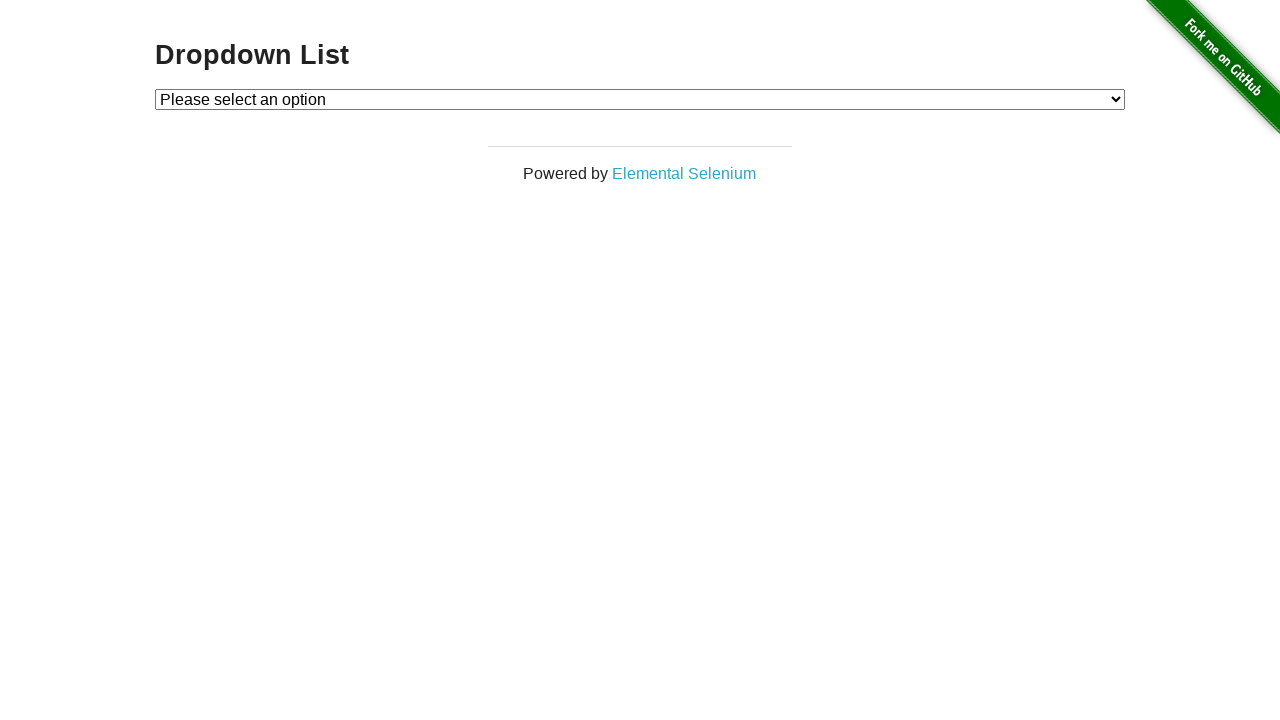

Selected Option 1 from dropdown menu on select#dropdown
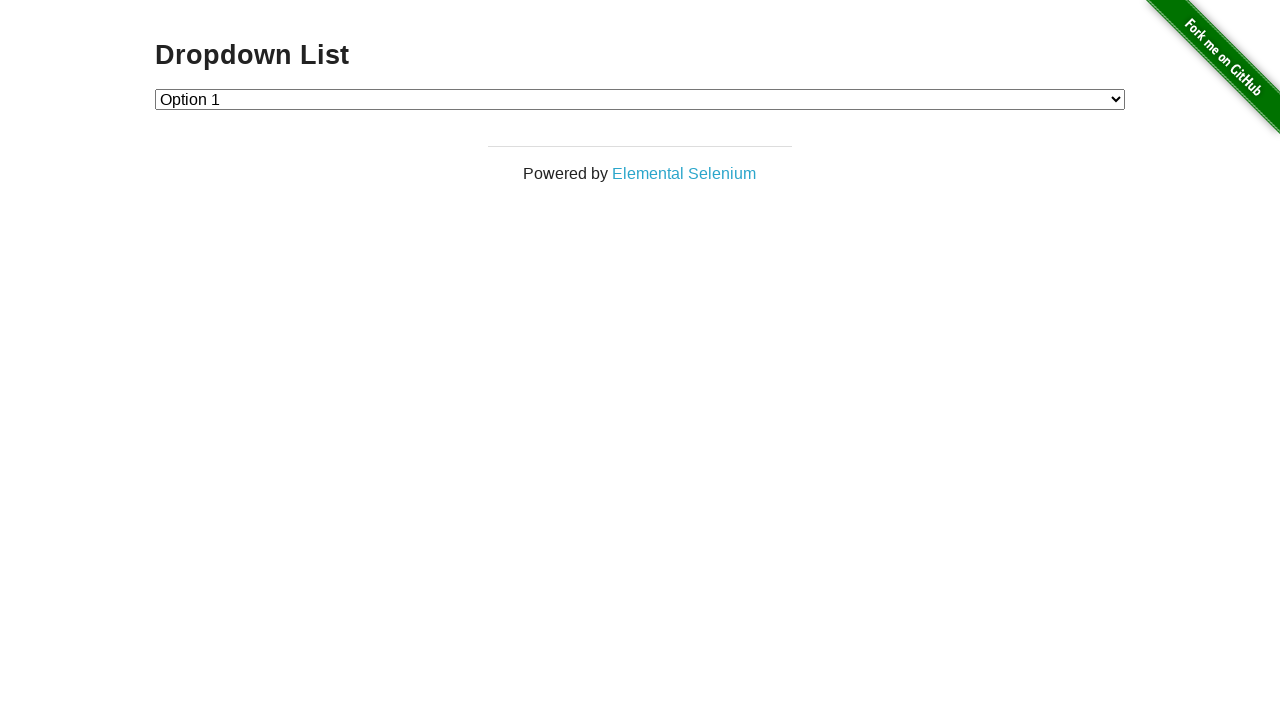

Selected Option 2 from dropdown menu on select#dropdown
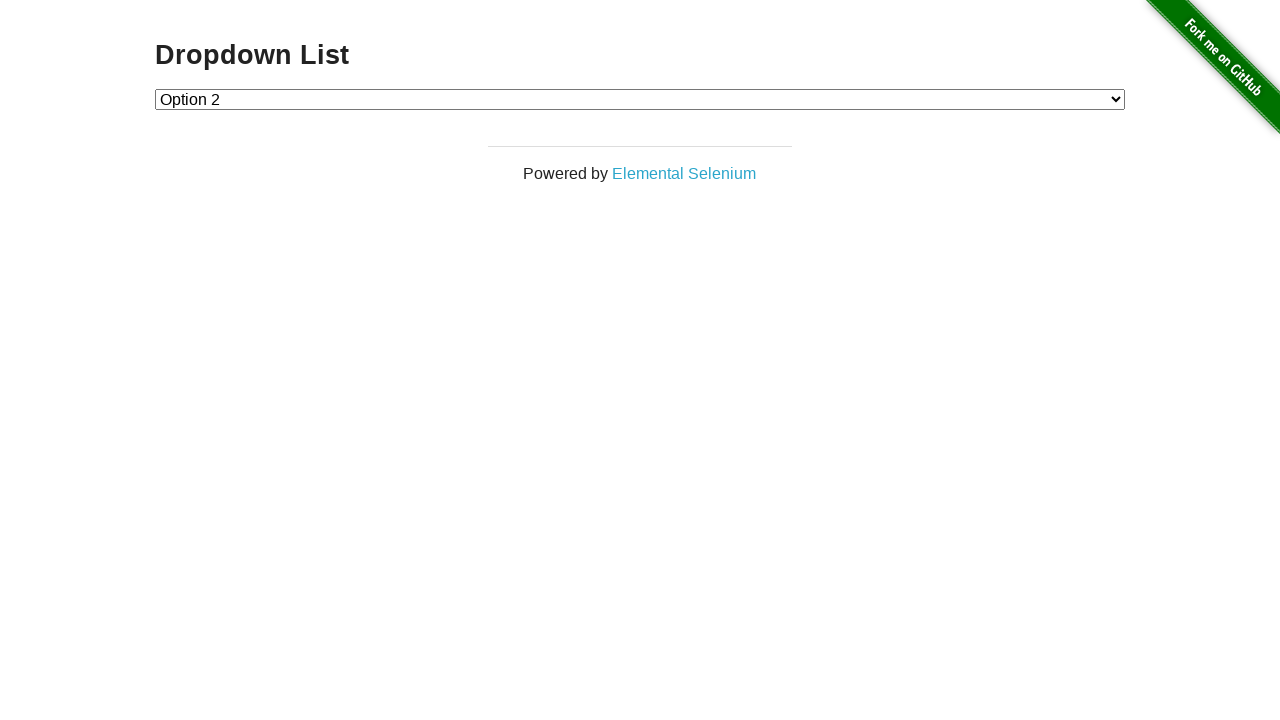

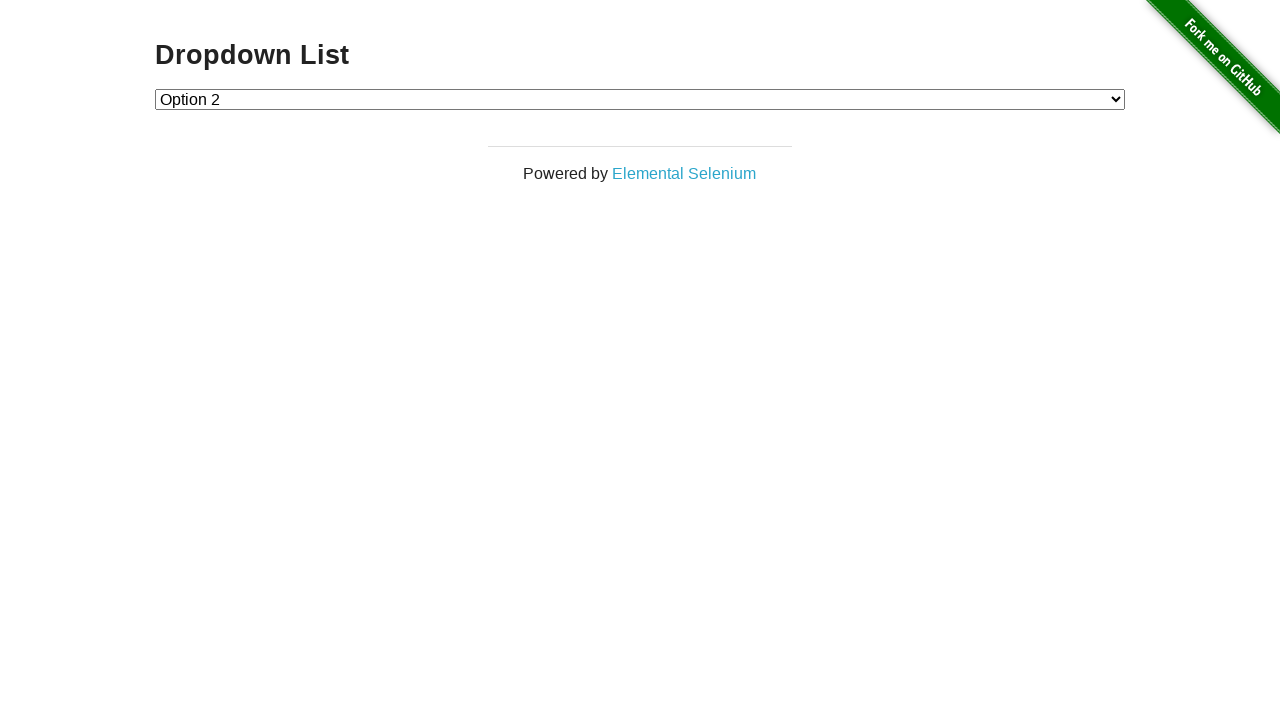